Tests an e-commerce grocery site by searching for products containing "ca", verifying product counts, adding items to cart, and checking the brand logo text.

Starting URL: https://rahulshettyacademy.com/seleniumPractise/#/

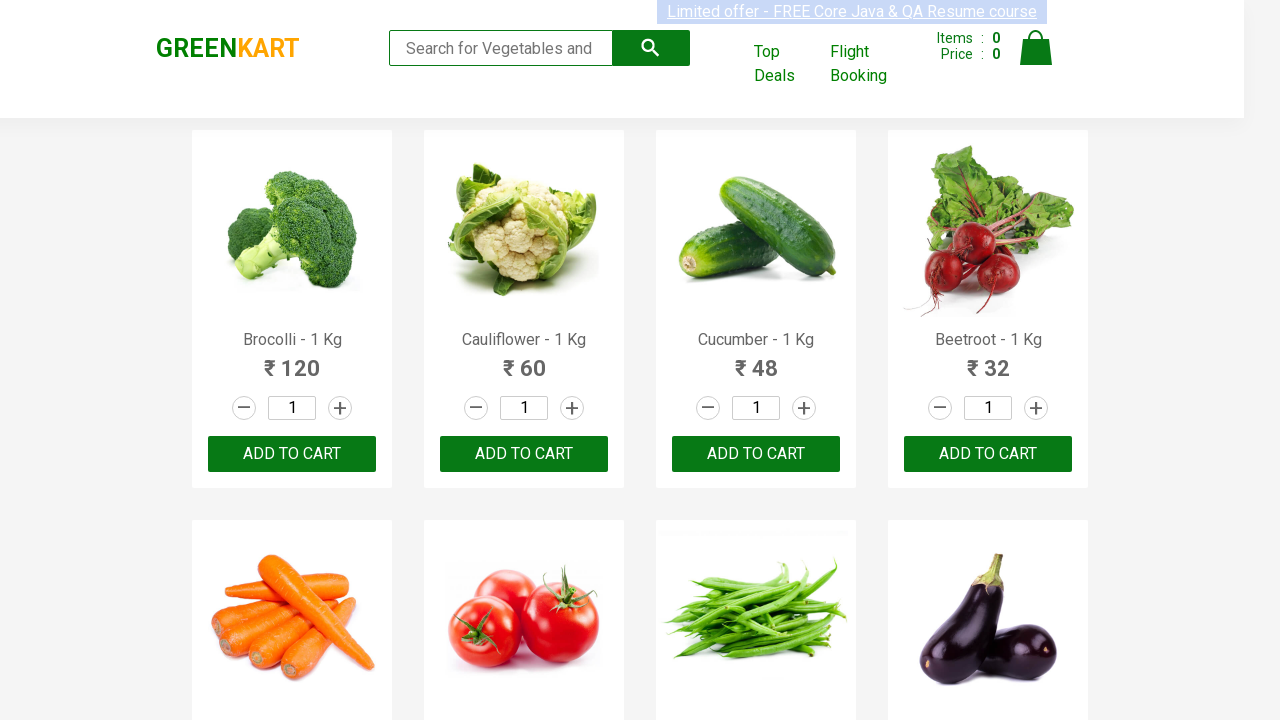

Typed 'ca' in search box to filter products on .search-keyword
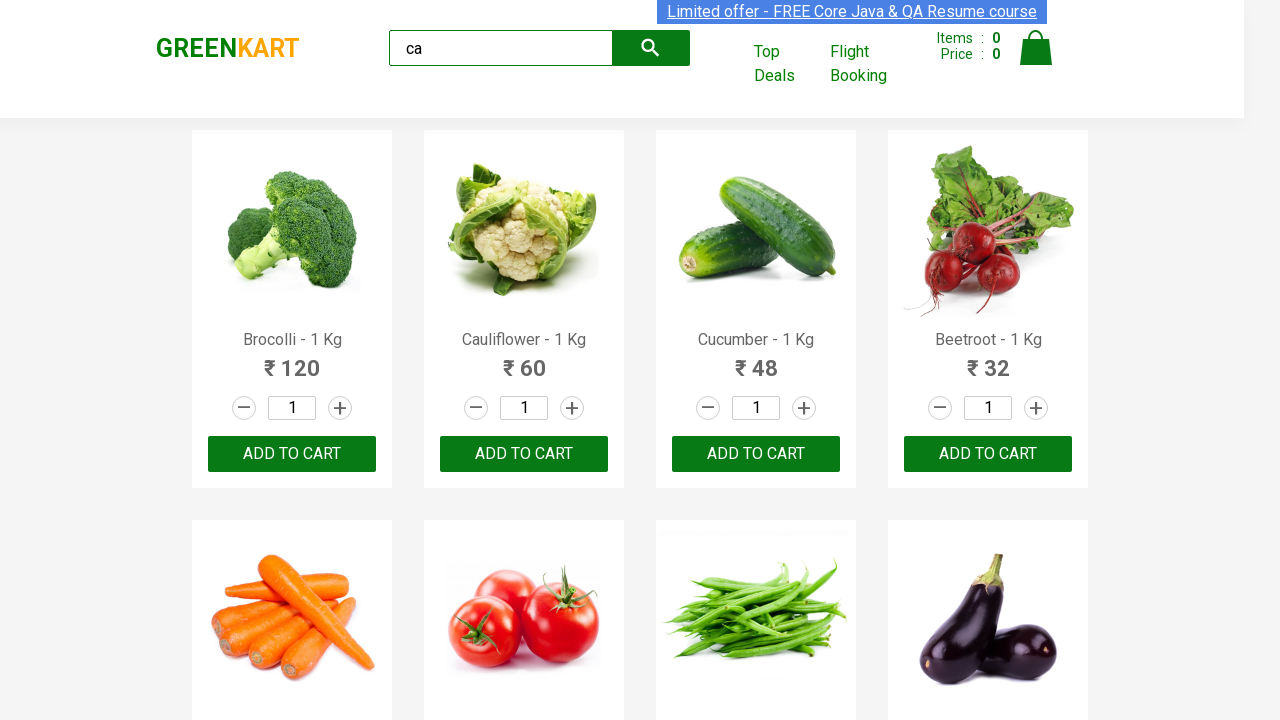

Waited 2 seconds for products to load
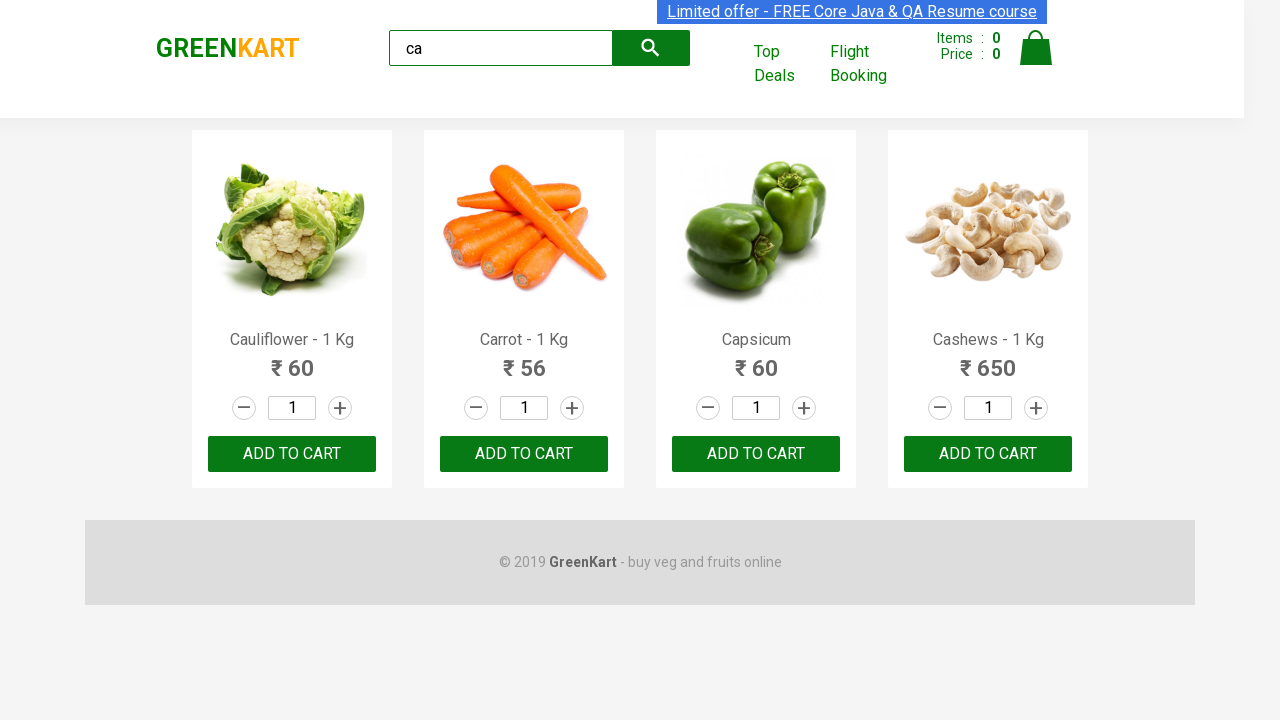

Verified product elements are displayed on page
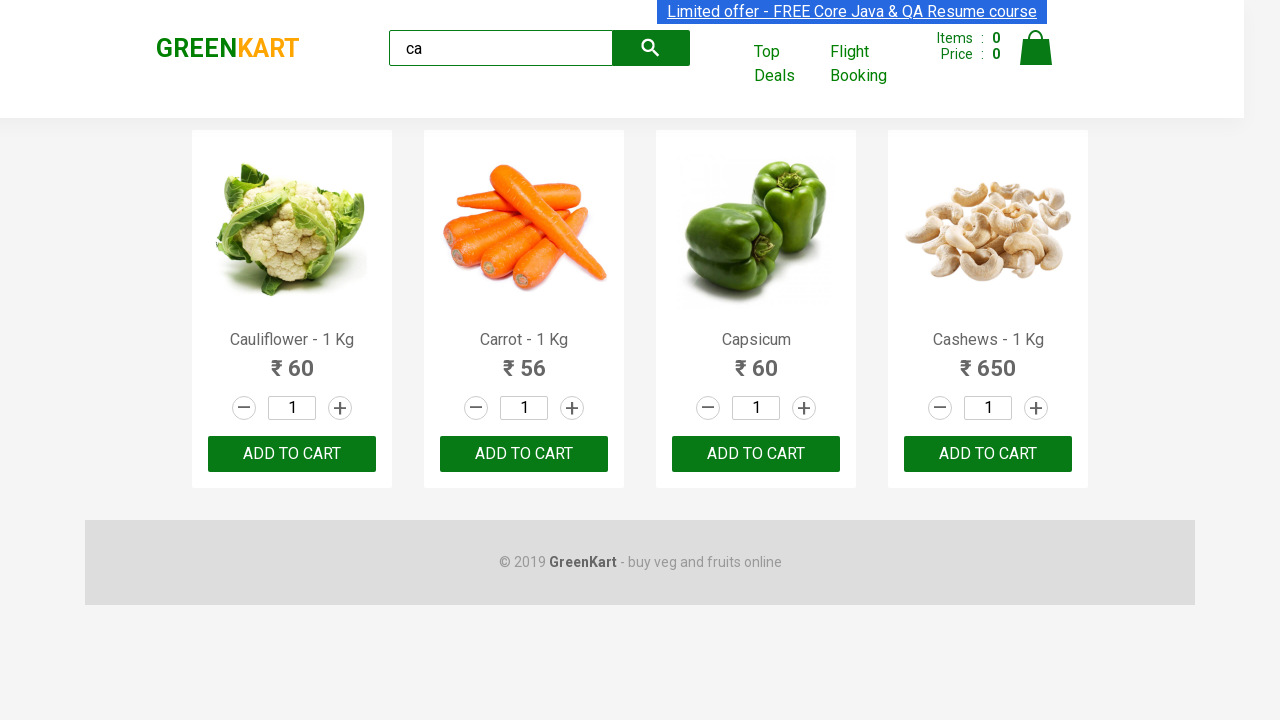

Clicked add to cart button on third product at (756, 454) on :nth-child(3) > .product-action > button
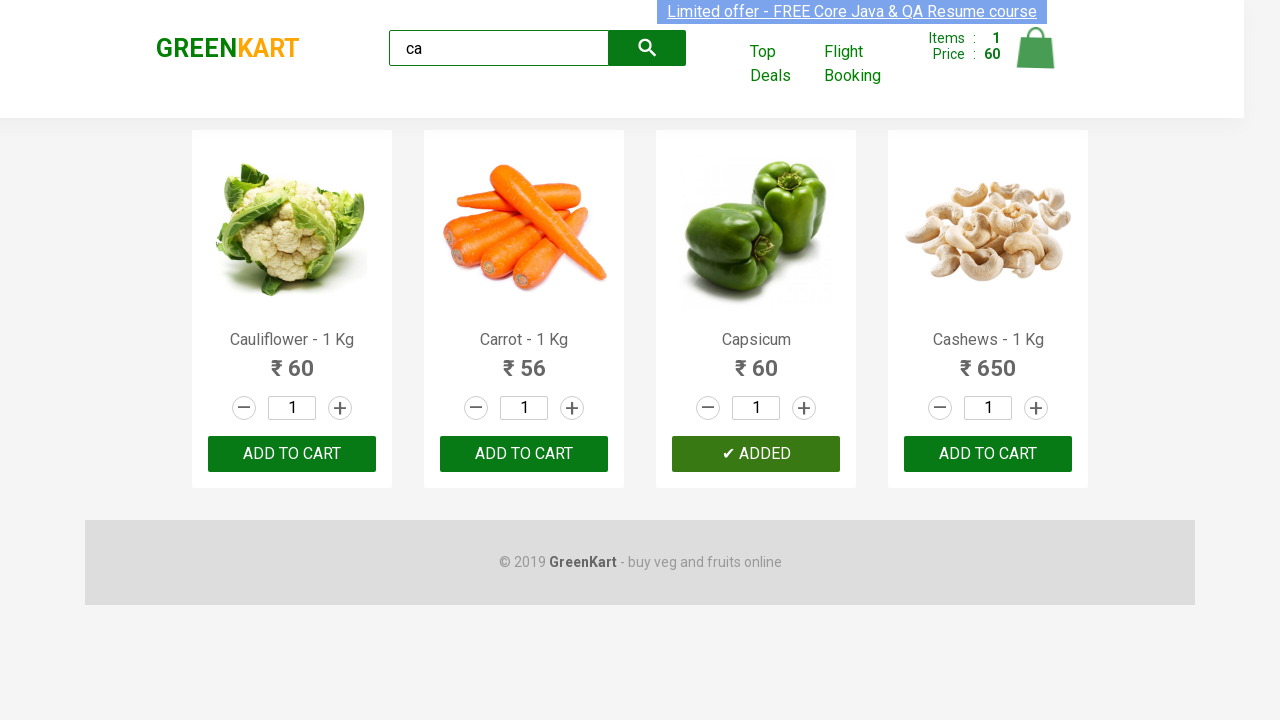

Clicked ADD TO CART button on third product in list at (756, 454) on .products .product >> nth=2 >> button:has-text("ADD TO CART")
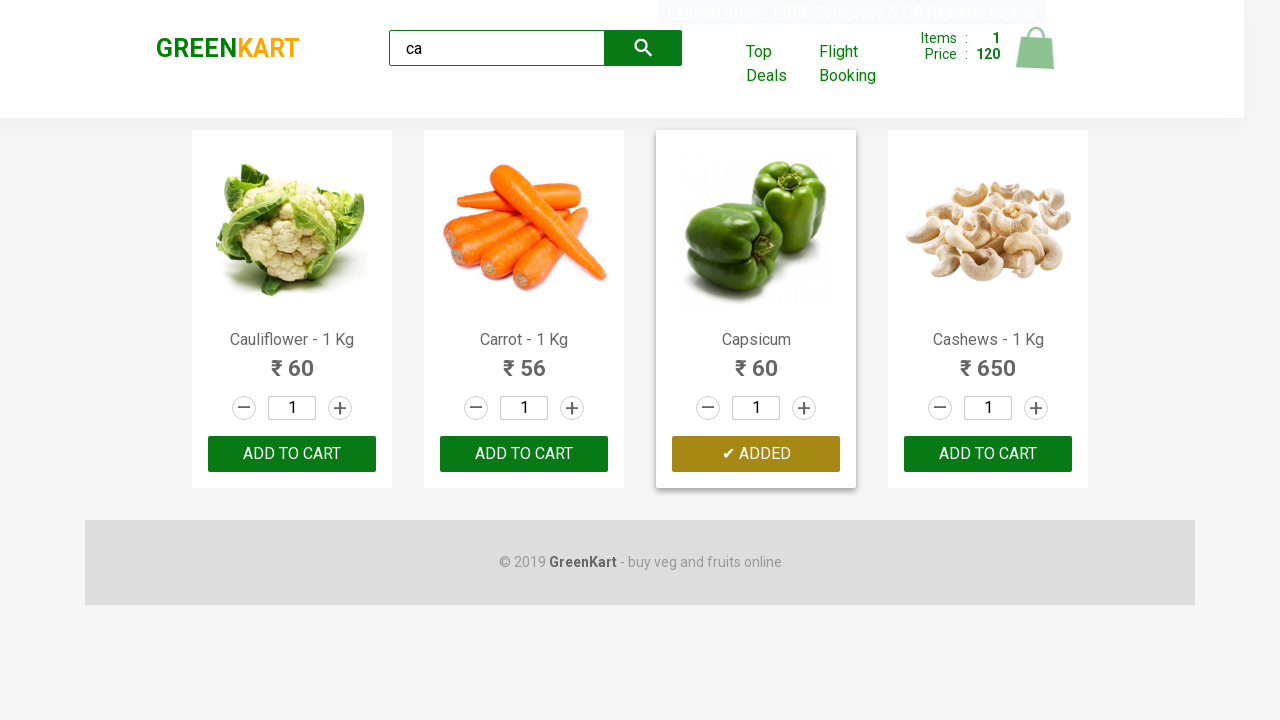

Located all product elements on page
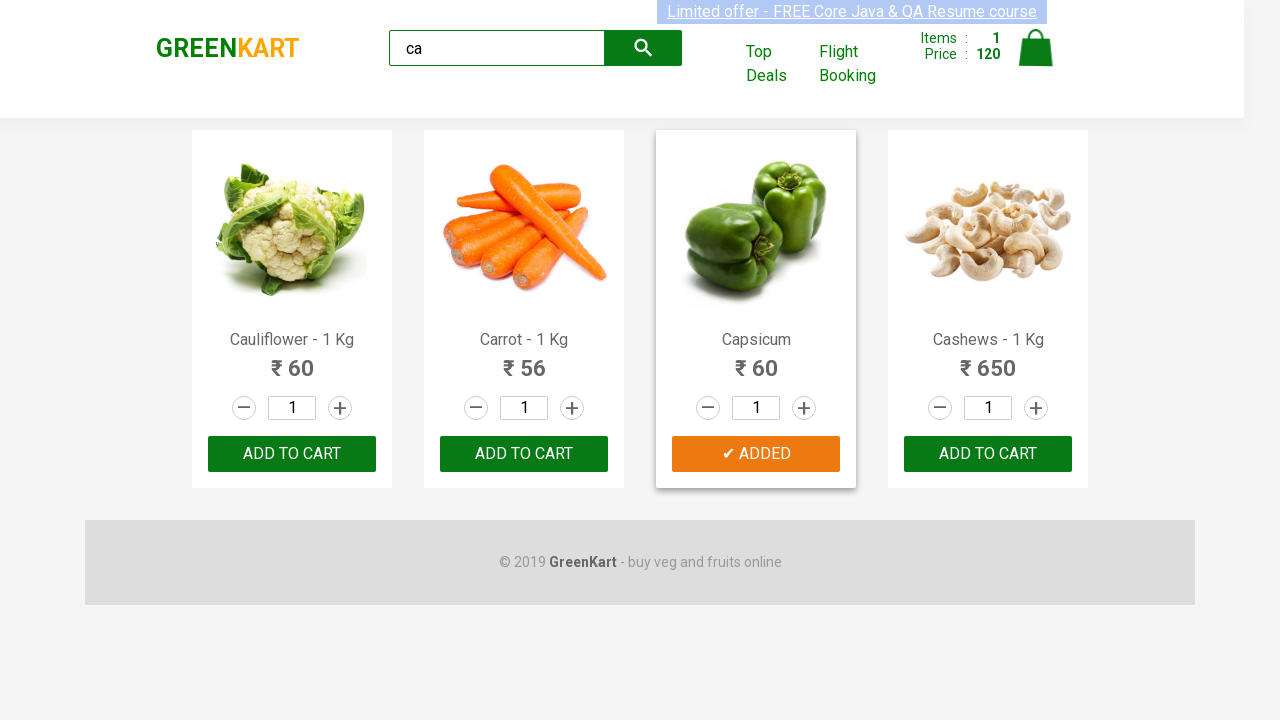

Counted 4 products matching search criteria 'ca'
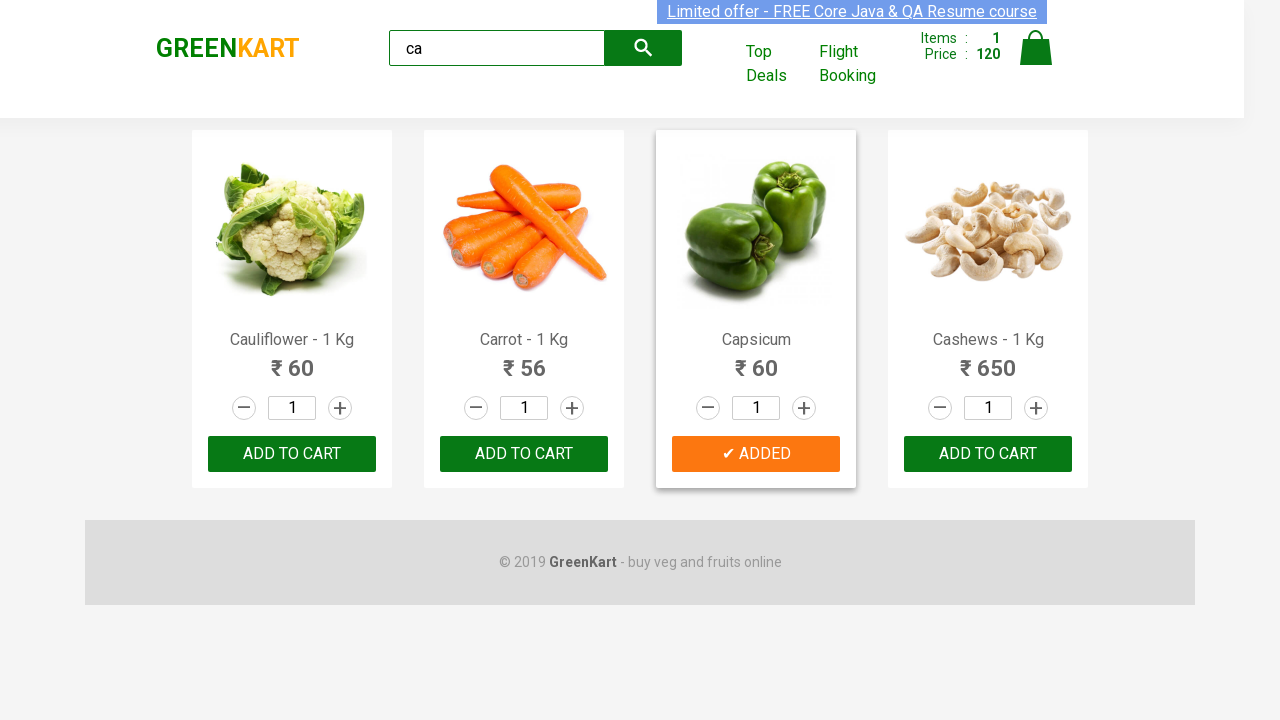

Retrieved product name: Cauliflower - 1 Kg
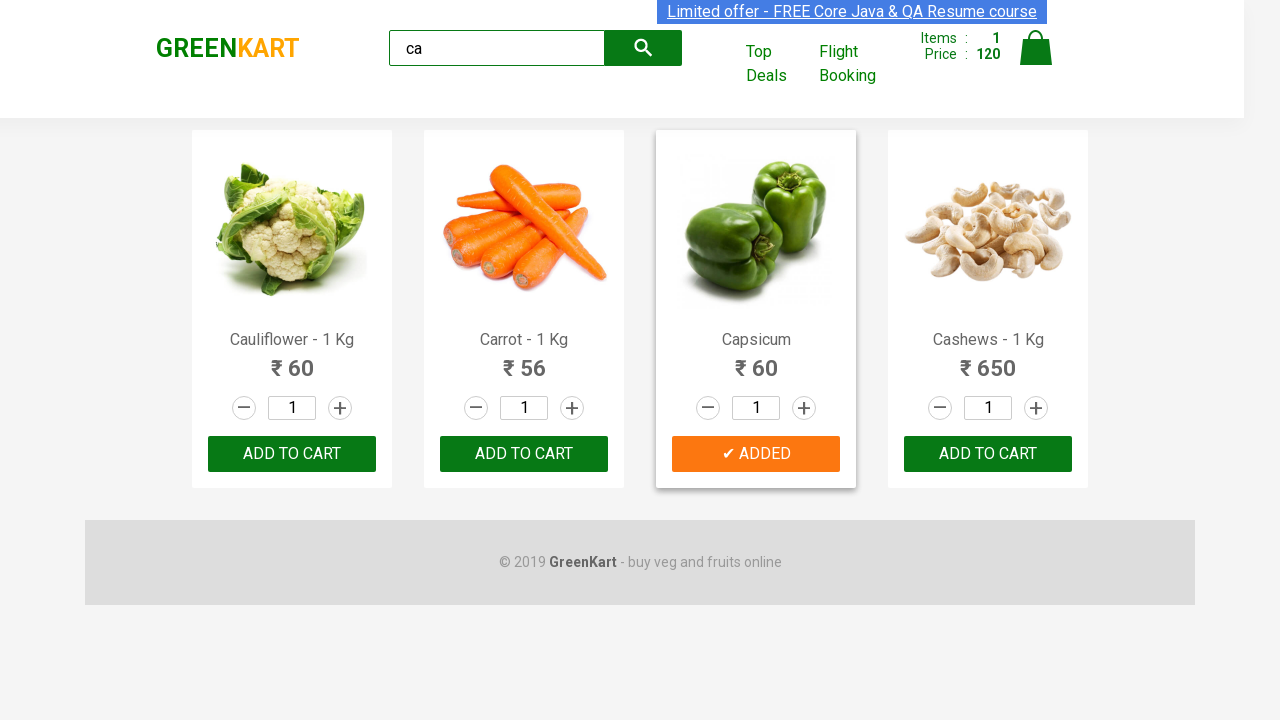

Retrieved product name: Carrot - 1 Kg
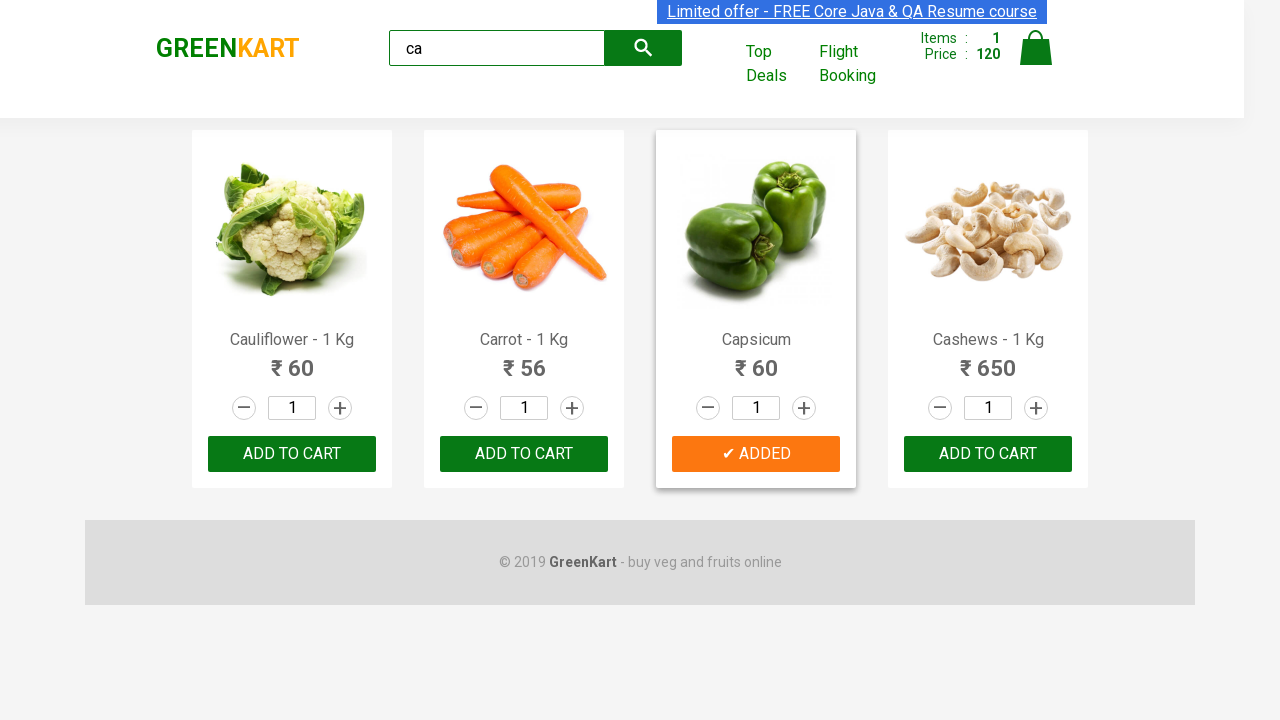

Retrieved product name: Capsicum
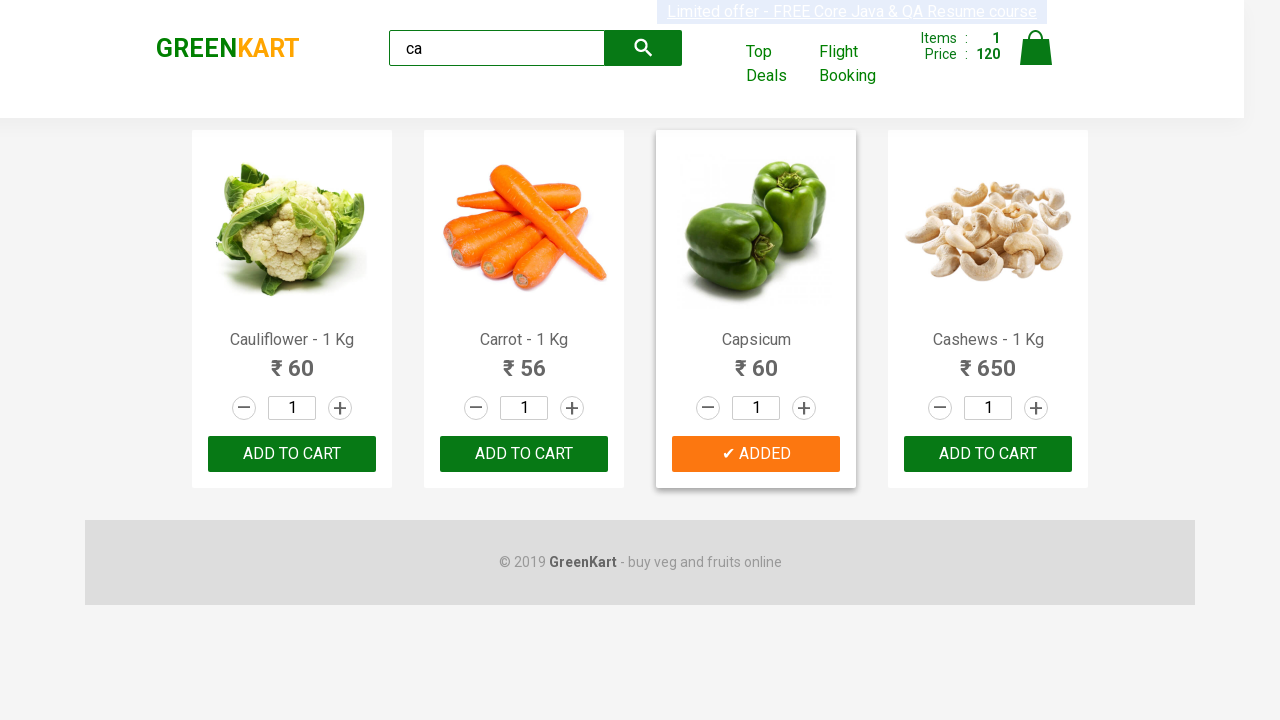

Retrieved product name: Cashews - 1 Kg
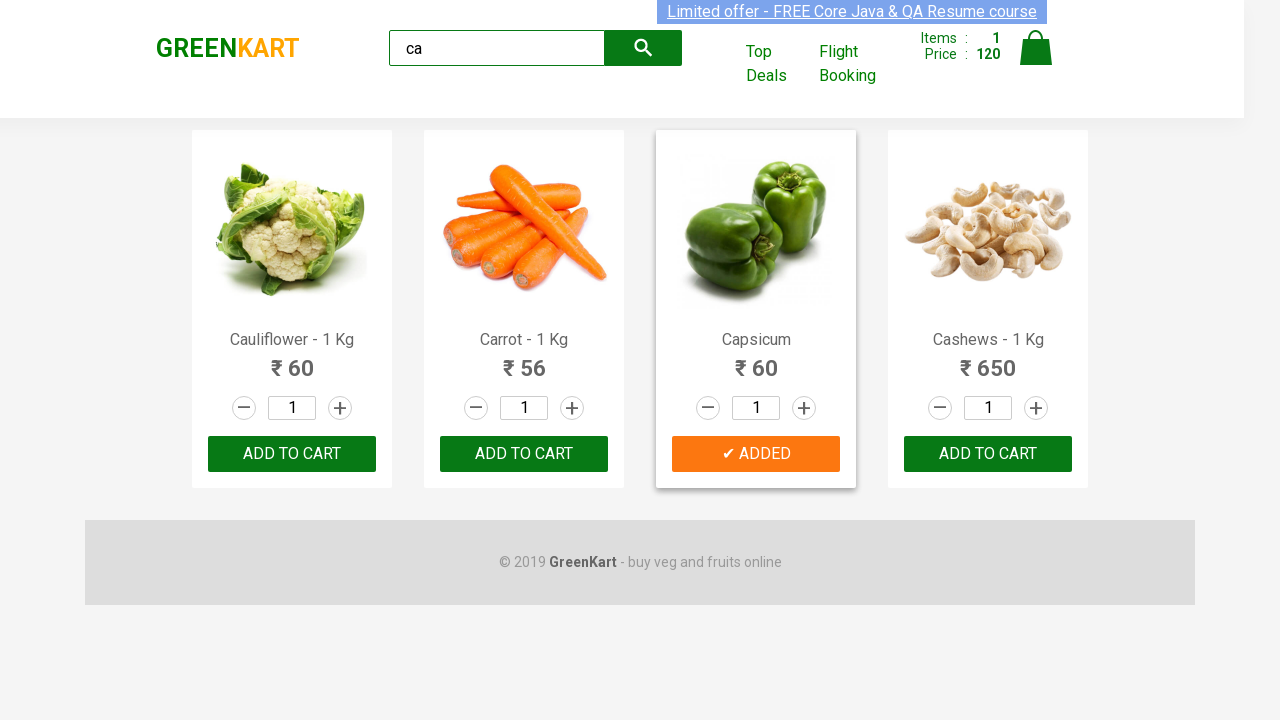

Found Cashews product and clicked add to cart button at (988, 454) on .products .product >> nth=3 >> button
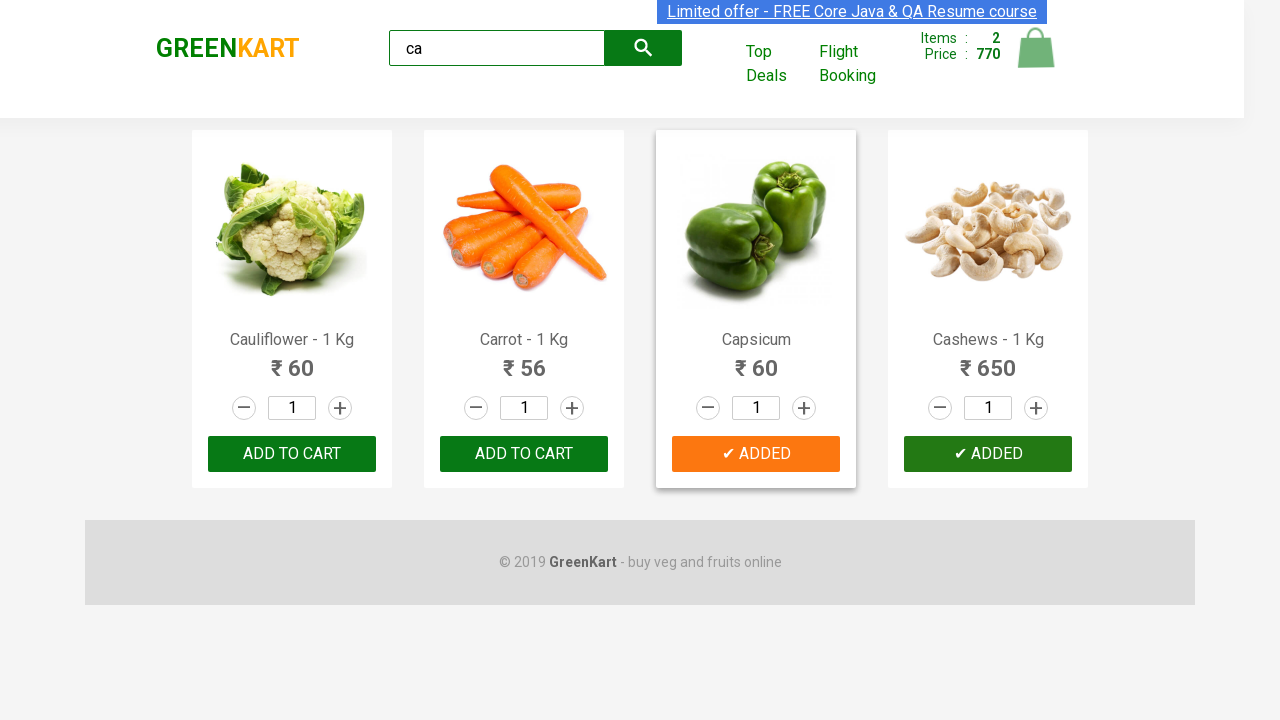

Located brand logo element on page
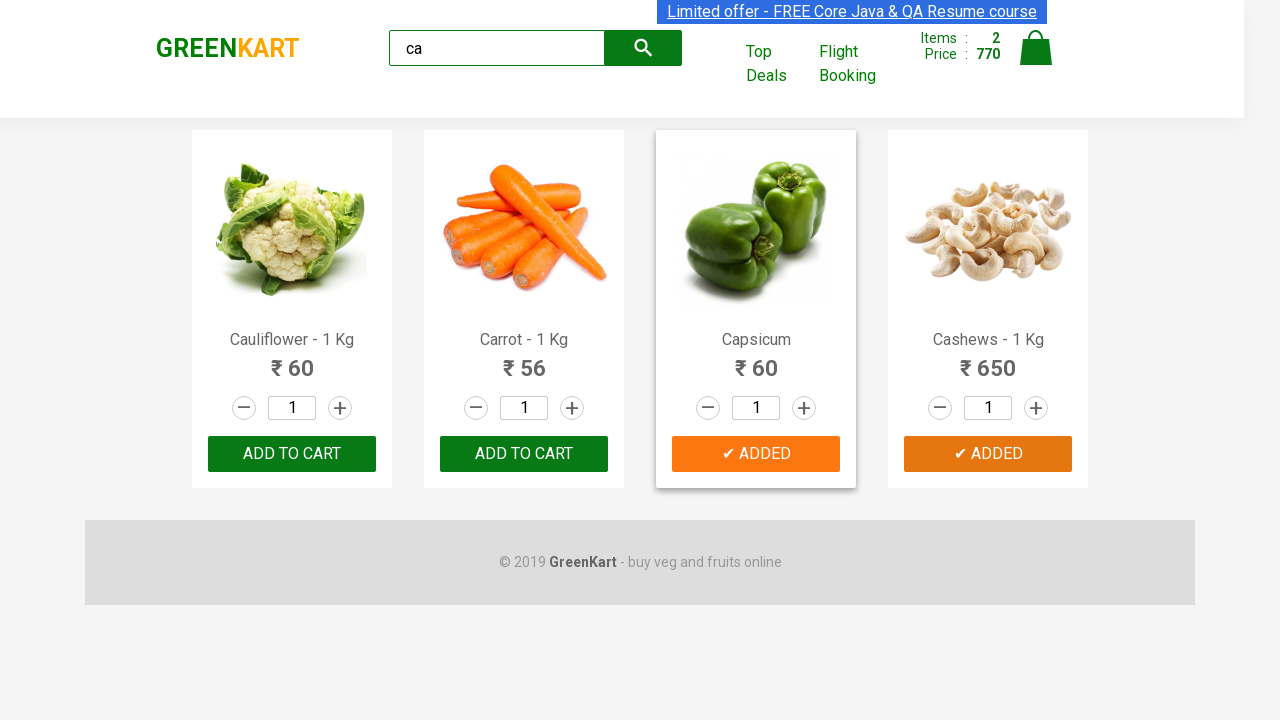

Verified brand logo text is 'GREENKART'
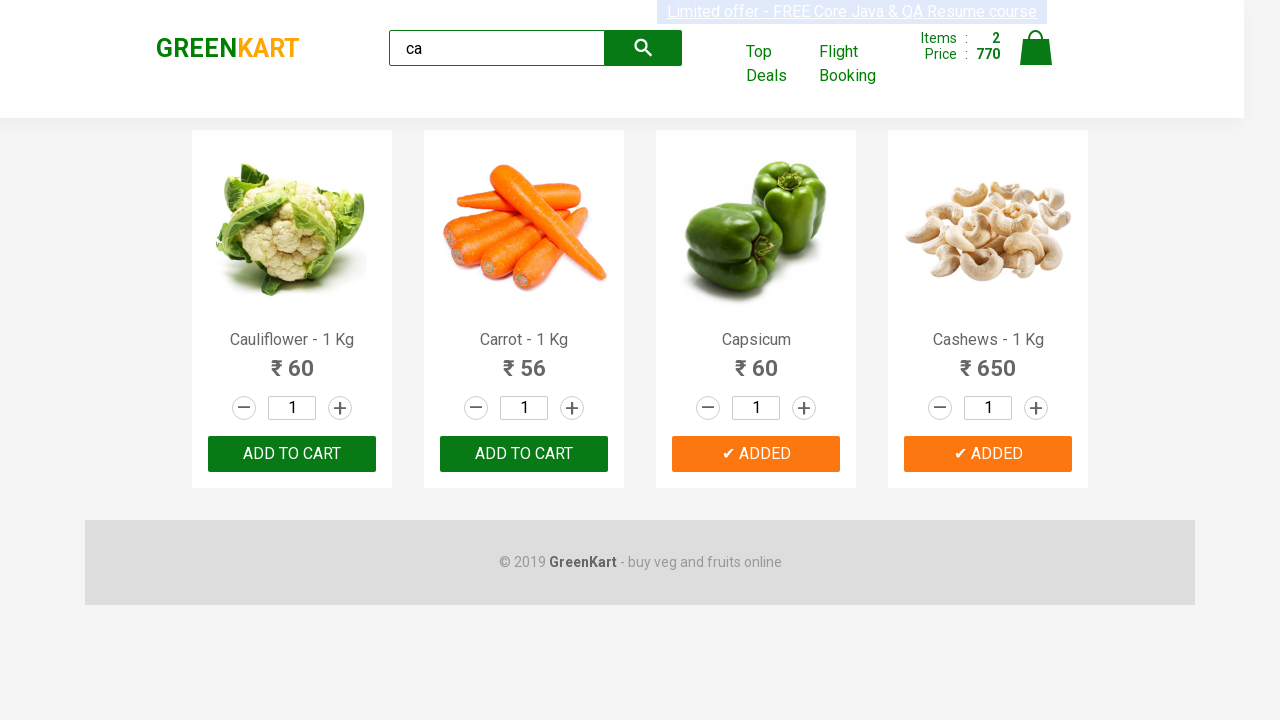

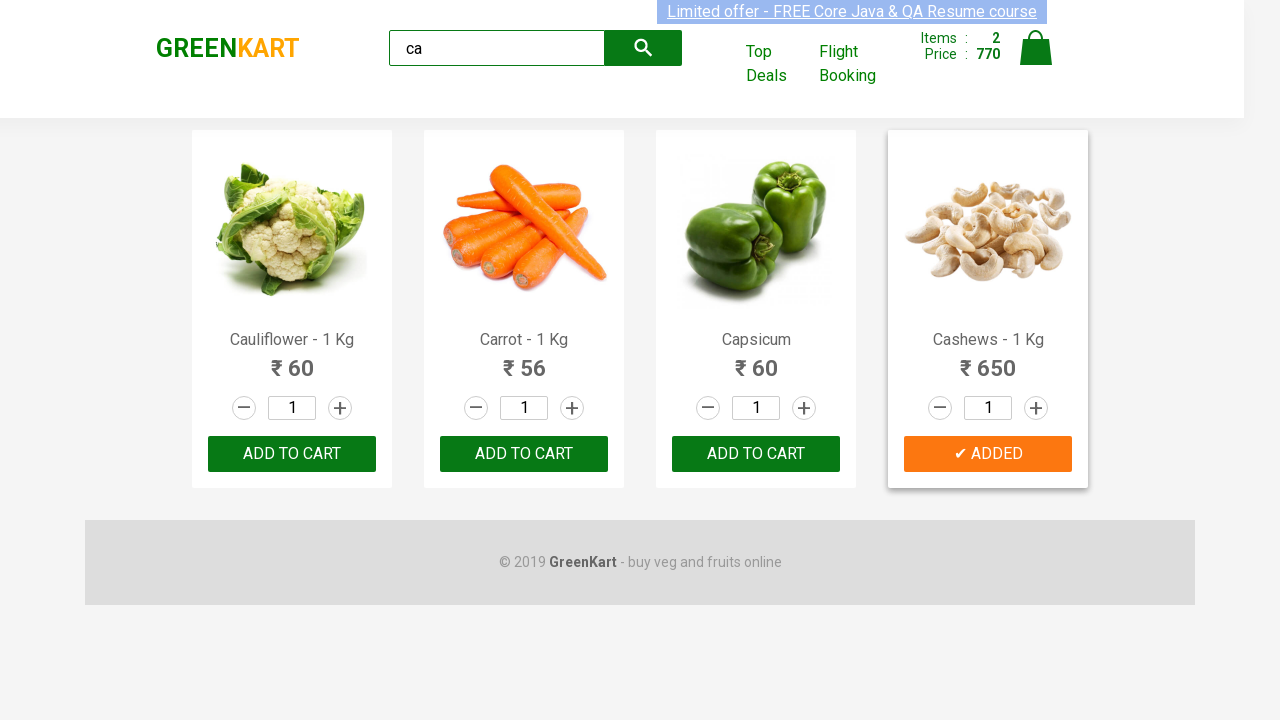